Tests that new todo items are appended to the bottom of the list and displays correct count

Starting URL: https://demo.playwright.dev/todomvc

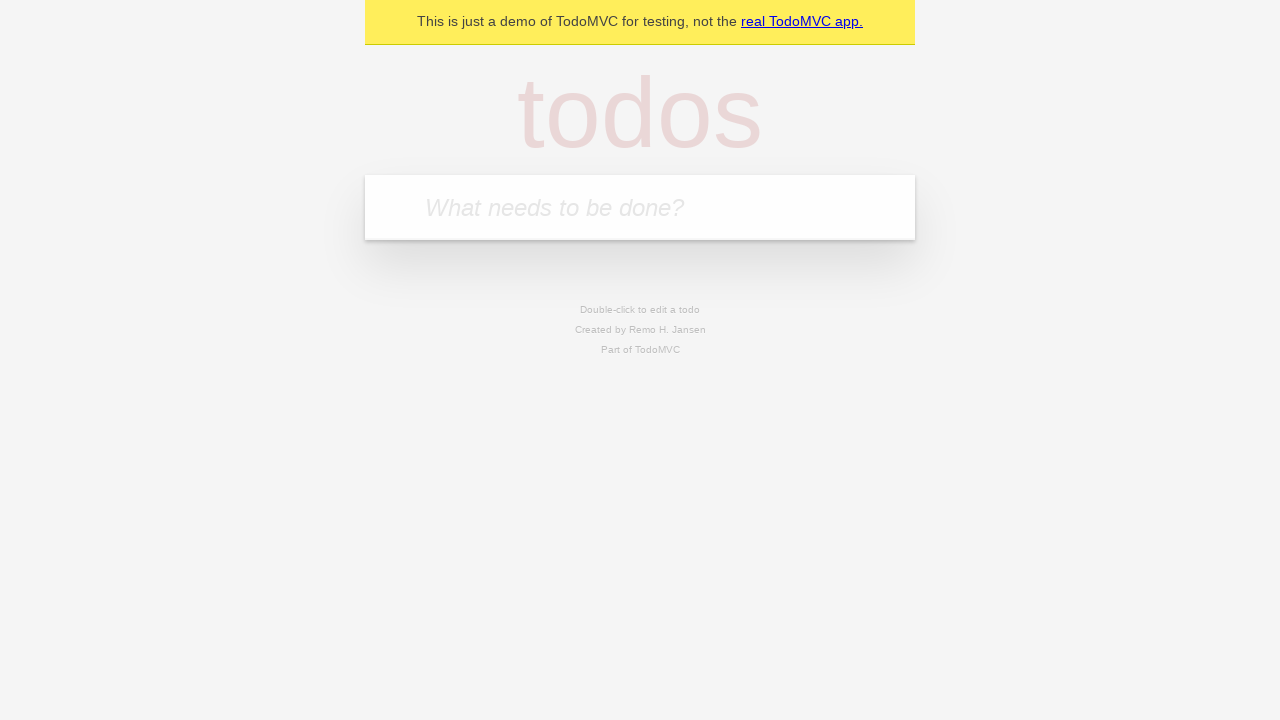

Filled todo input with 'buy some cheese' on internal:attr=[placeholder="What needs to be done?"i]
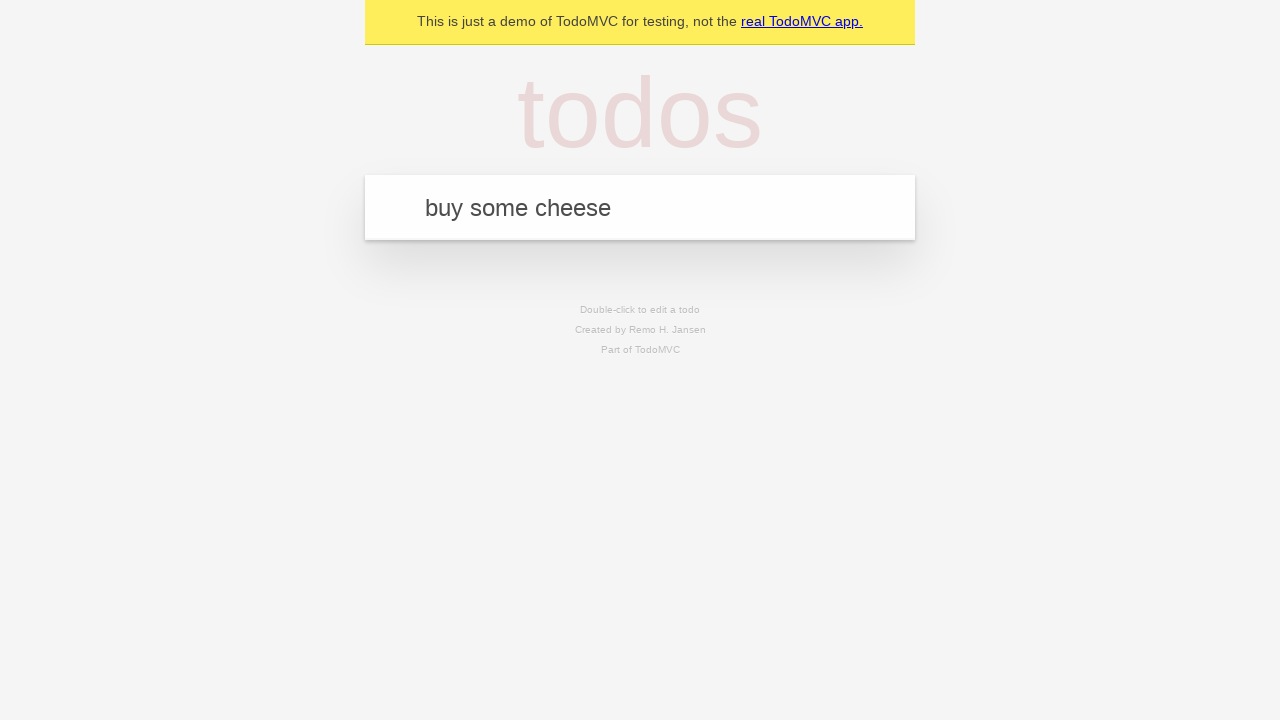

Pressed Enter to add first todo item on internal:attr=[placeholder="What needs to be done?"i]
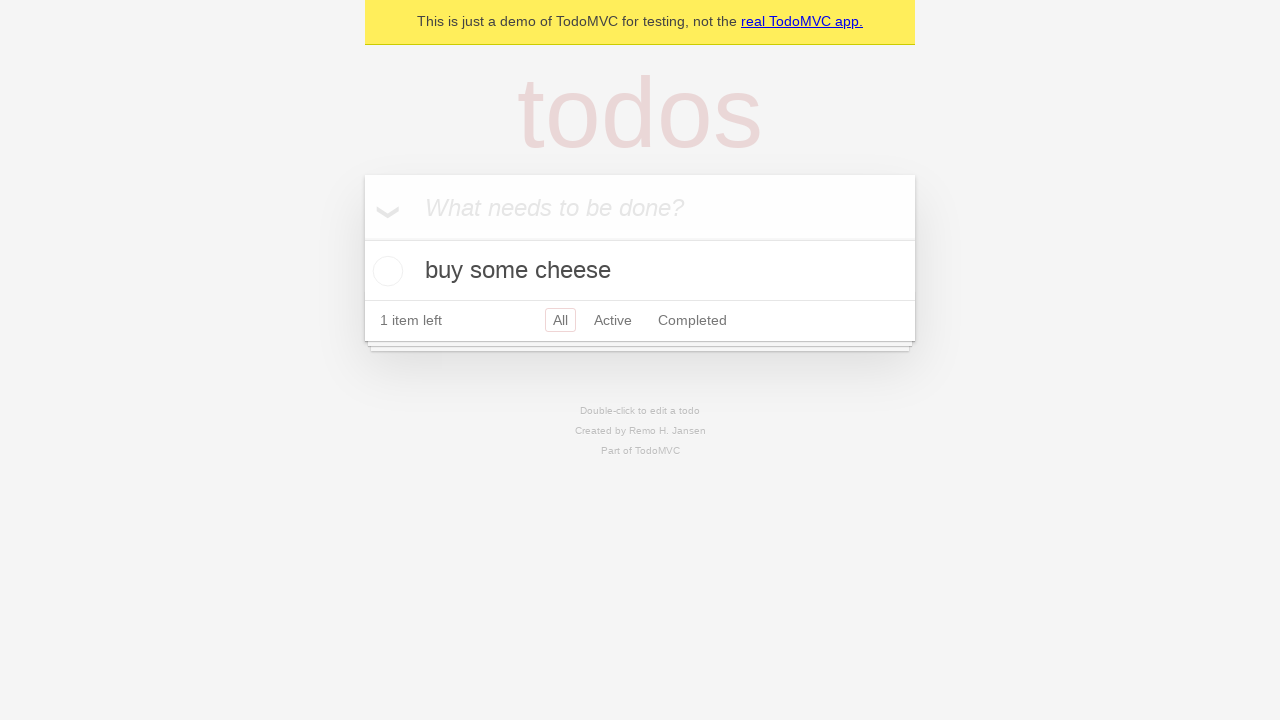

Filled todo input with 'feed the cat' on internal:attr=[placeholder="What needs to be done?"i]
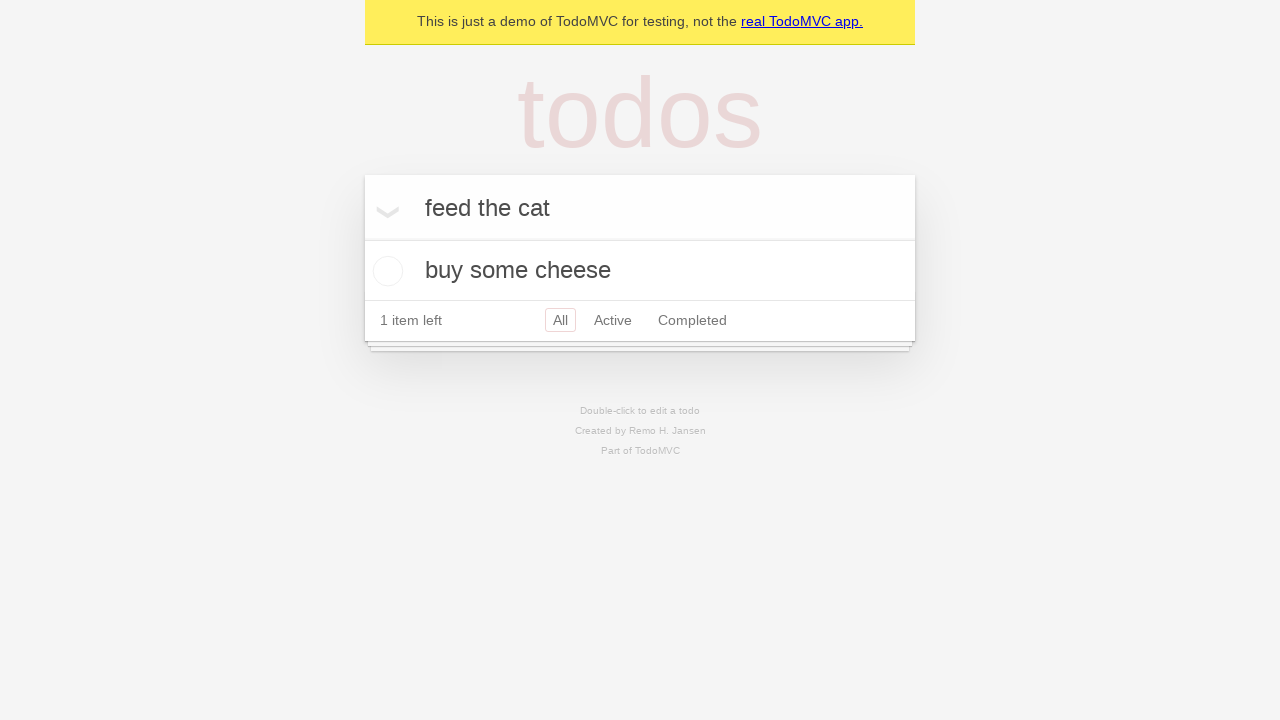

Pressed Enter to add second todo item on internal:attr=[placeholder="What needs to be done?"i]
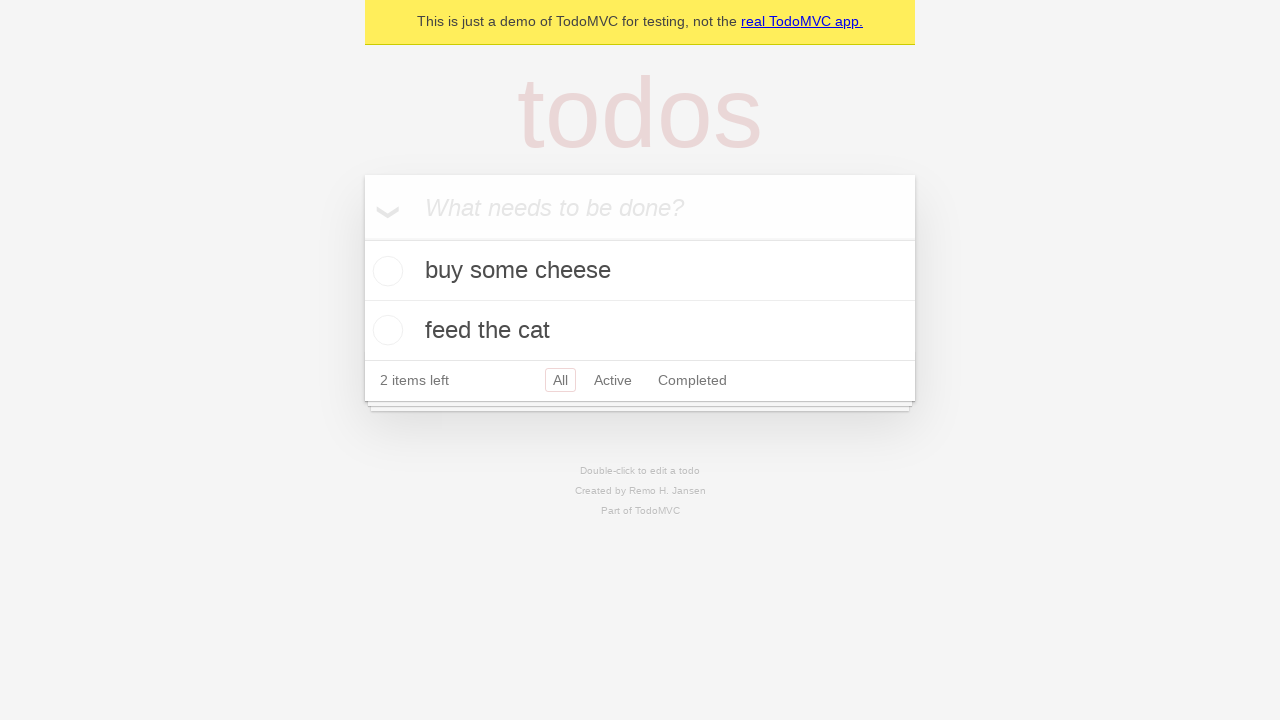

Filled todo input with 'book a doctors appointment' on internal:attr=[placeholder="What needs to be done?"i]
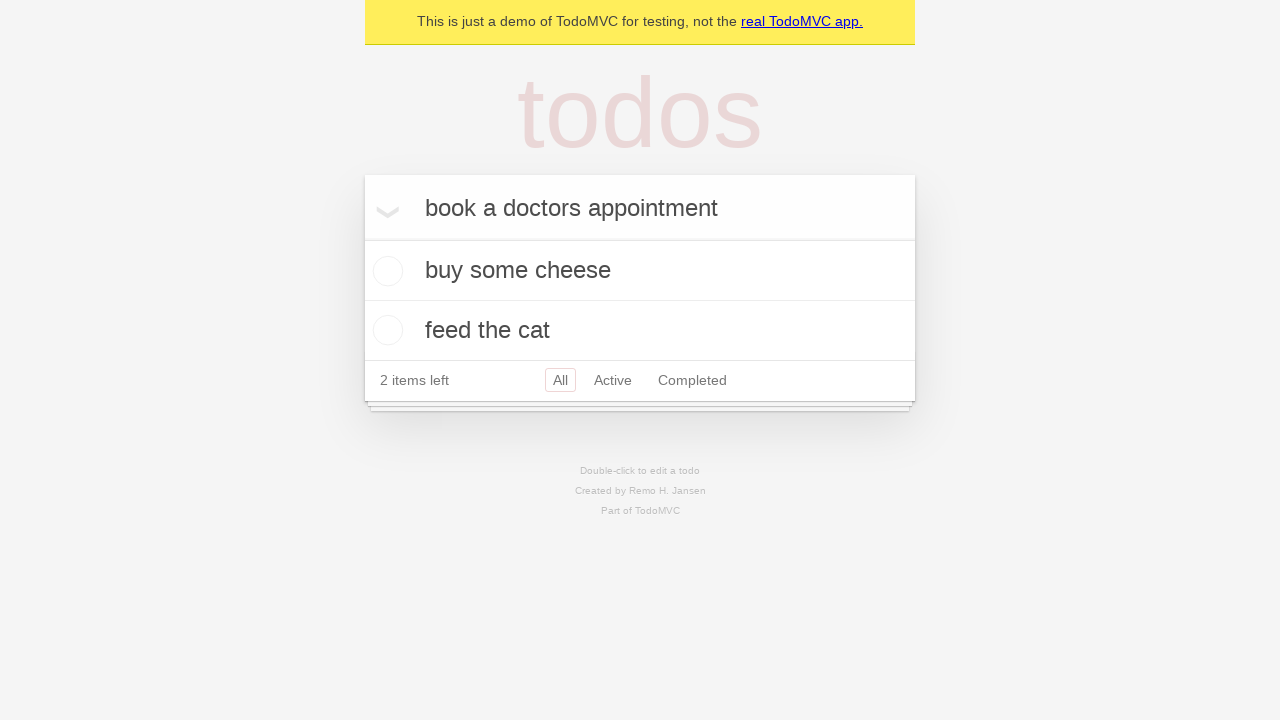

Pressed Enter to add third todo item on internal:attr=[placeholder="What needs to be done?"i]
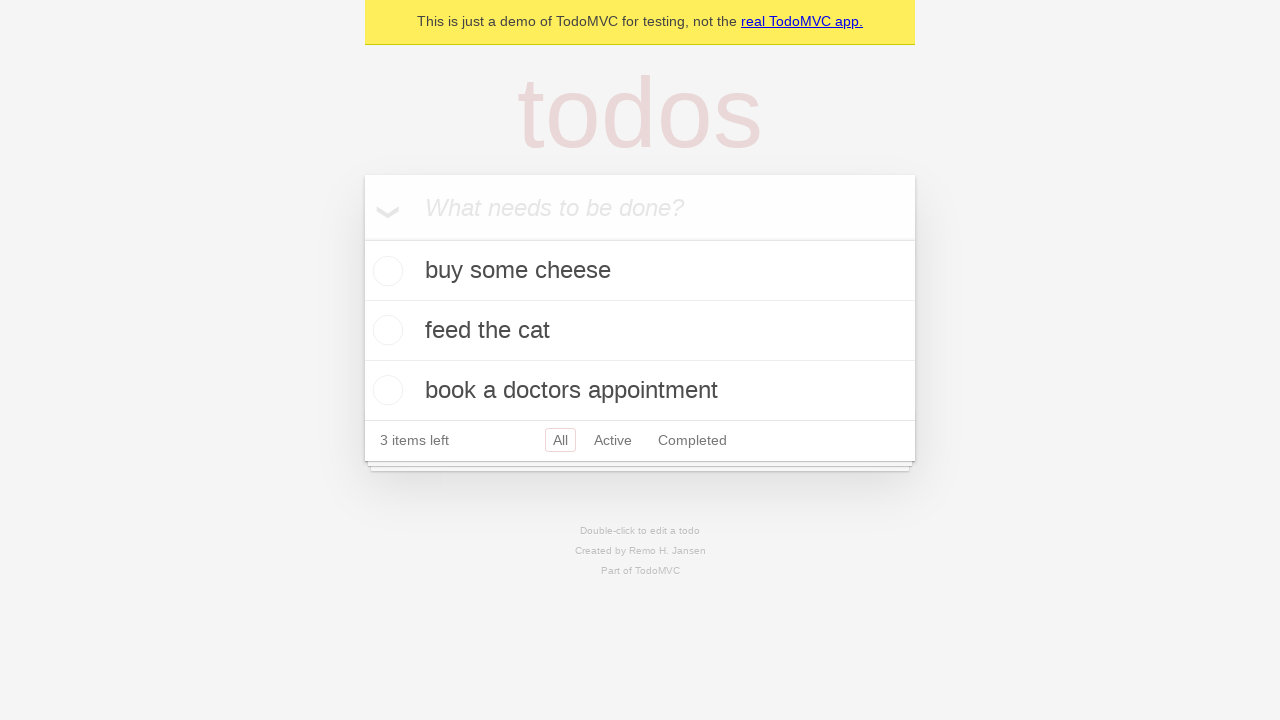

Waited for all three todo items to appear on the page
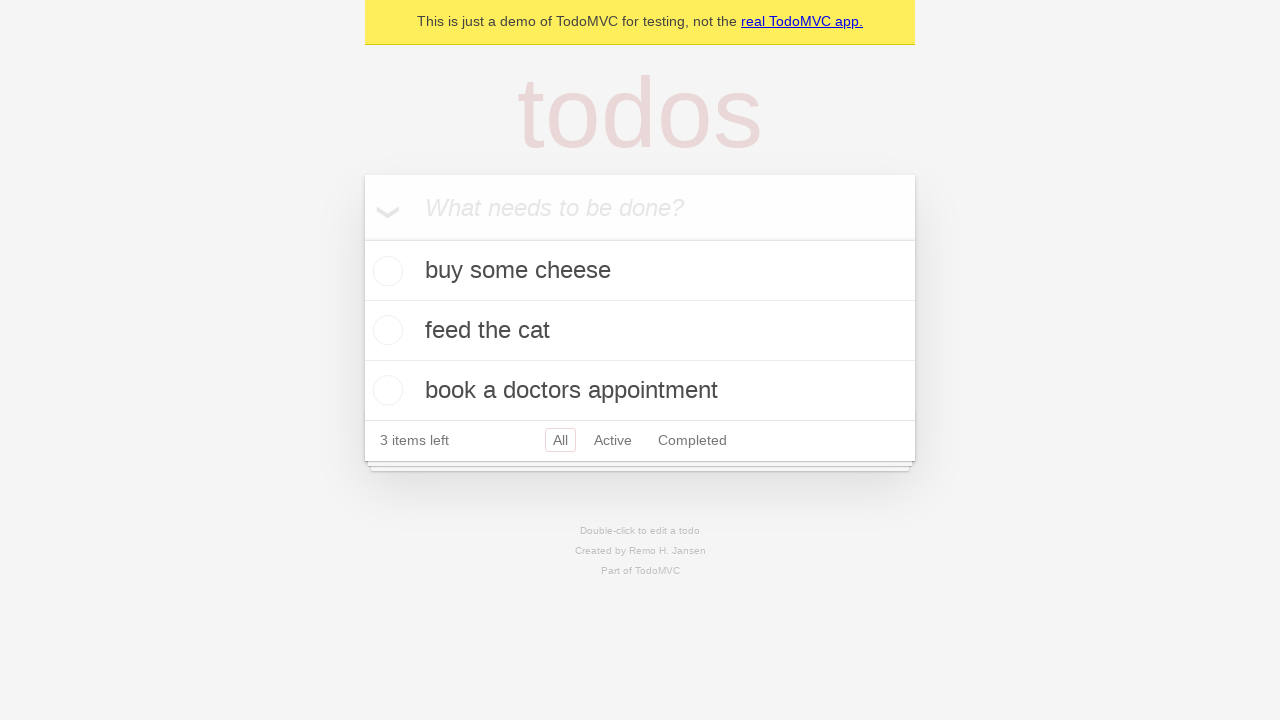

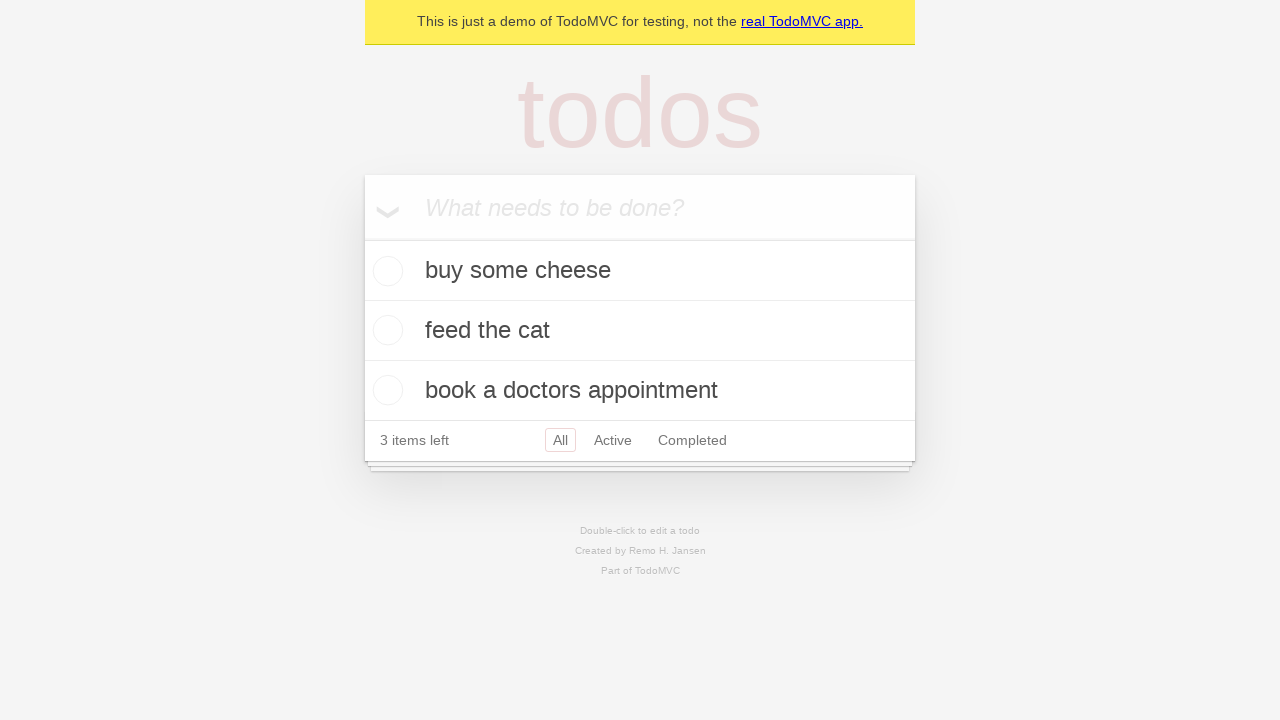